Tests the GreenKart vegetable shopping site by searching for products containing 'ca', verifying 4 products are visible, clicking Add to Cart for Carrot, and verifying the brand text is 'GREENKART'

Starting URL: https://rahulshettyacademy.com/seleniumPractise/#/

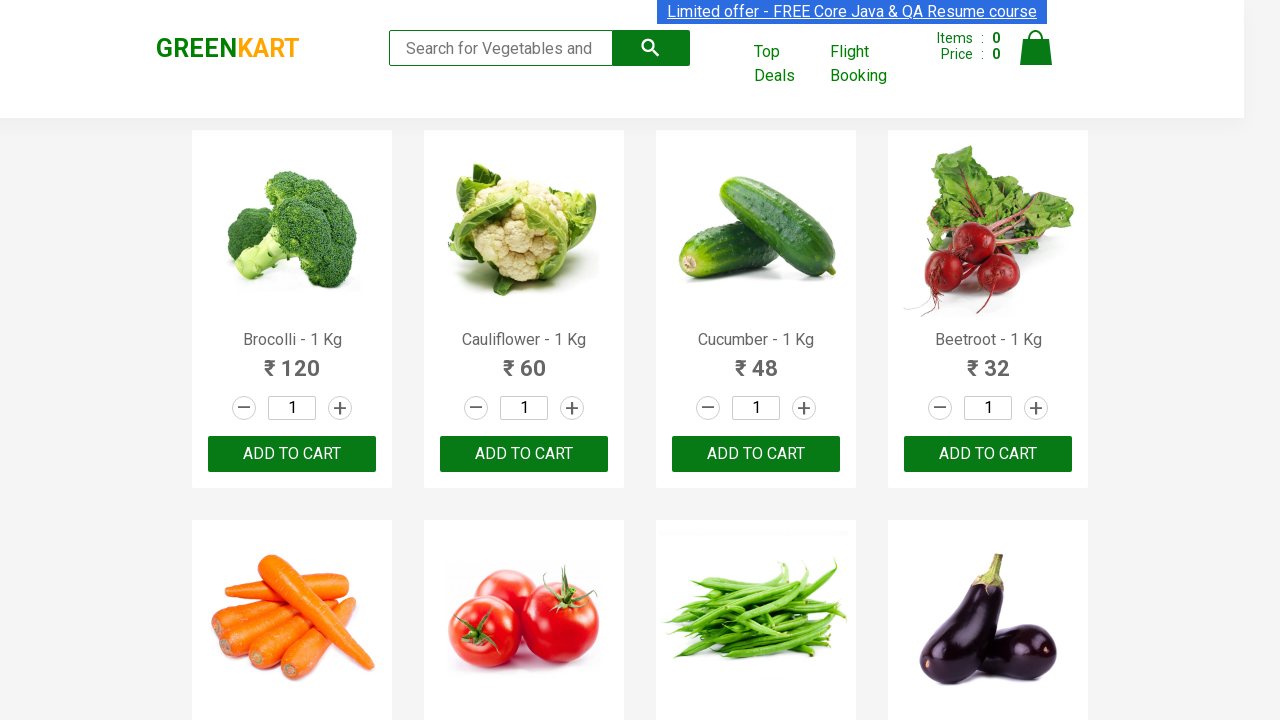

Filled search box with 'ca' on .search-keyword
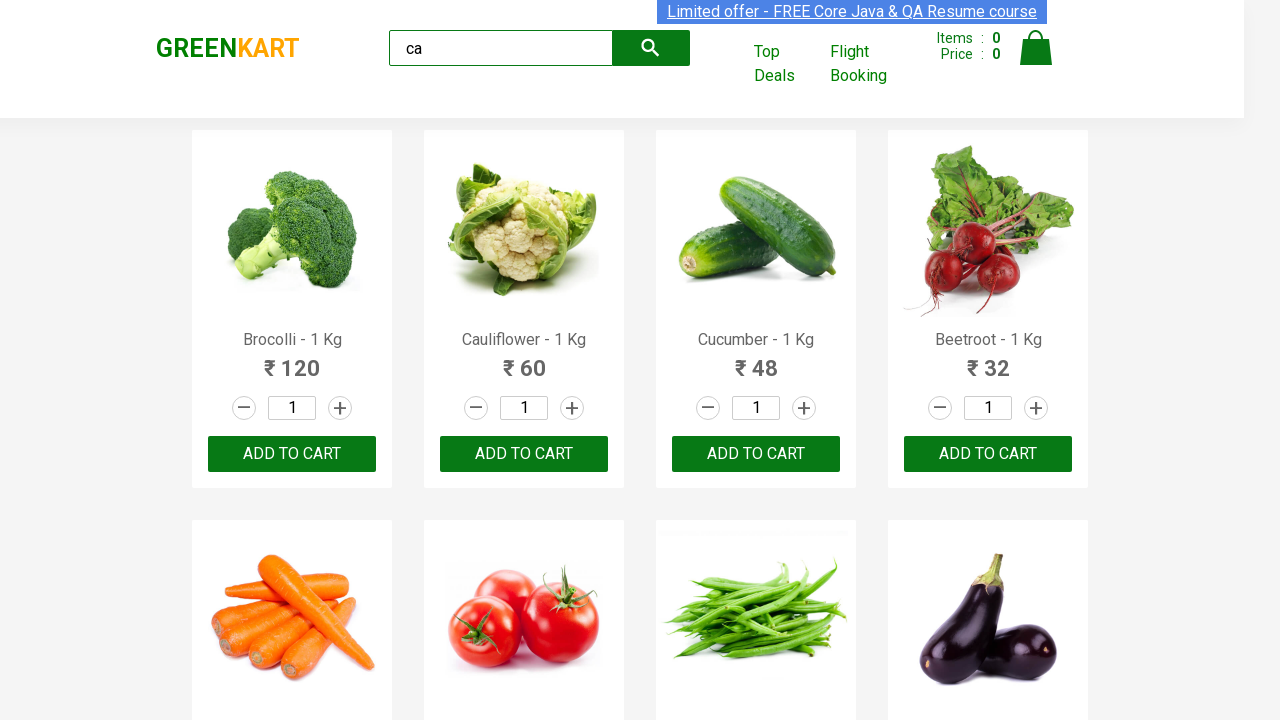

Products filtered and visible after search
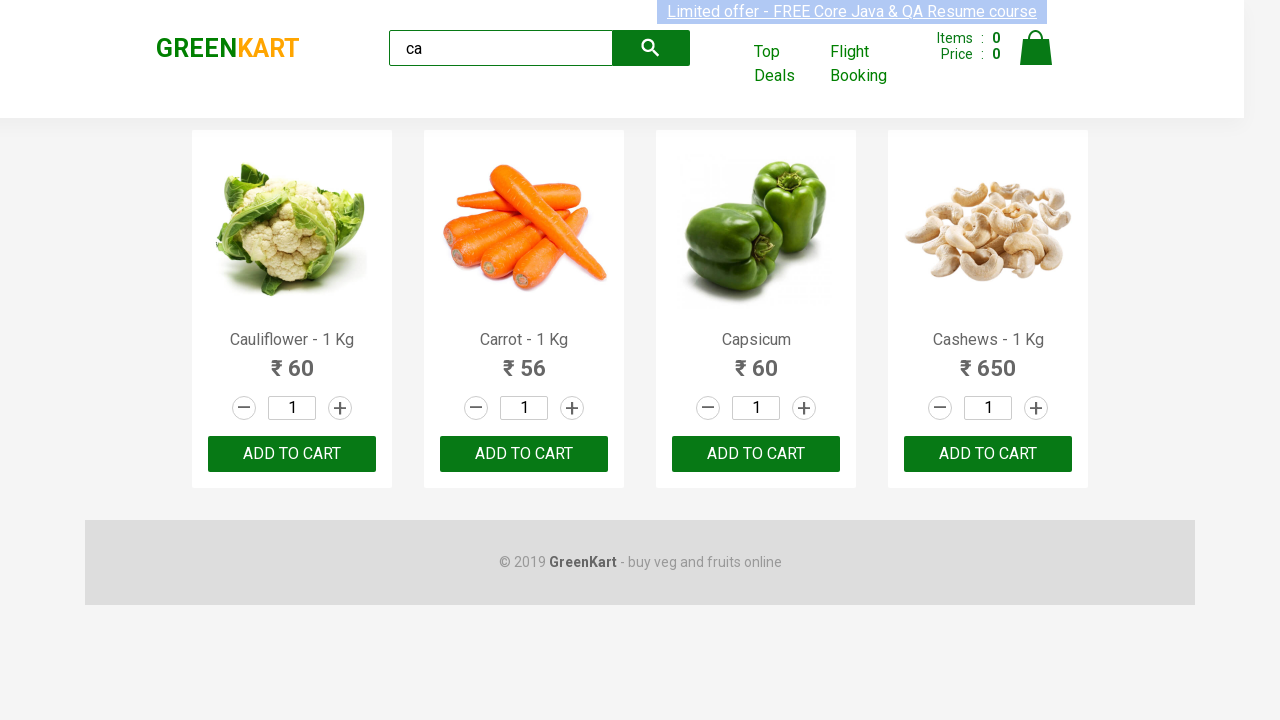

Located all product elements
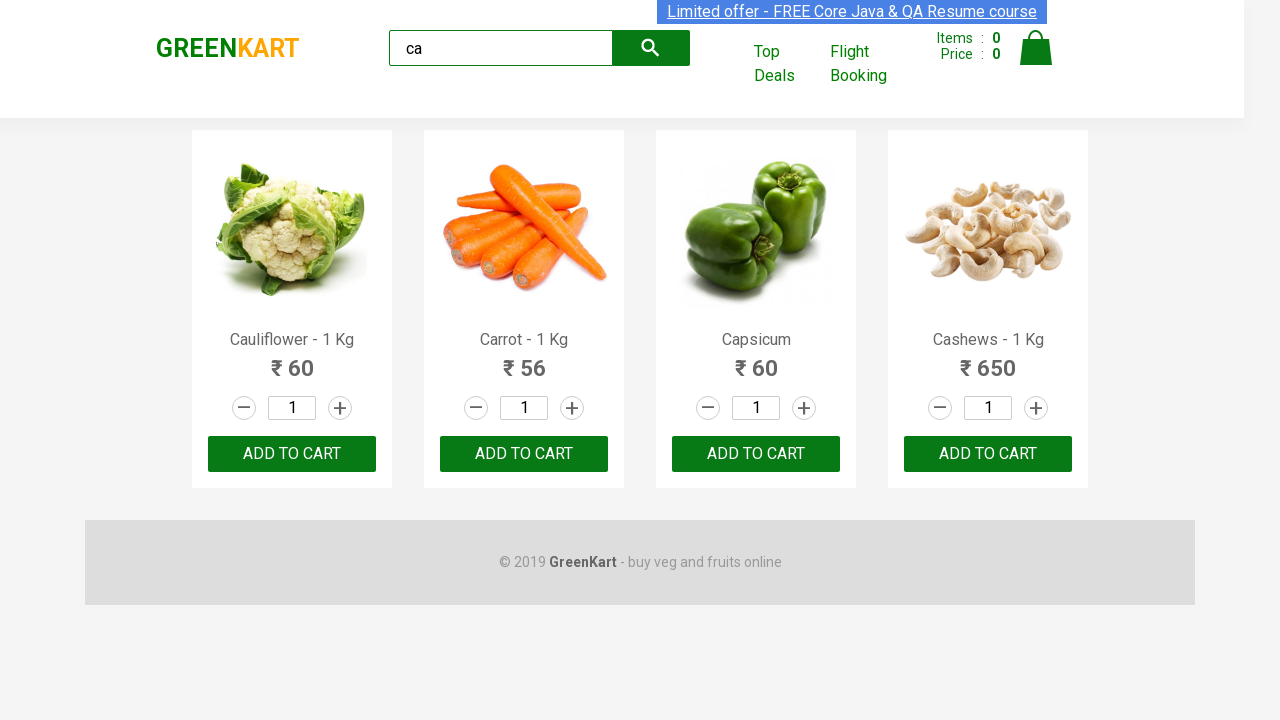

Retrieved product name: Cauliflower - 1 Kg
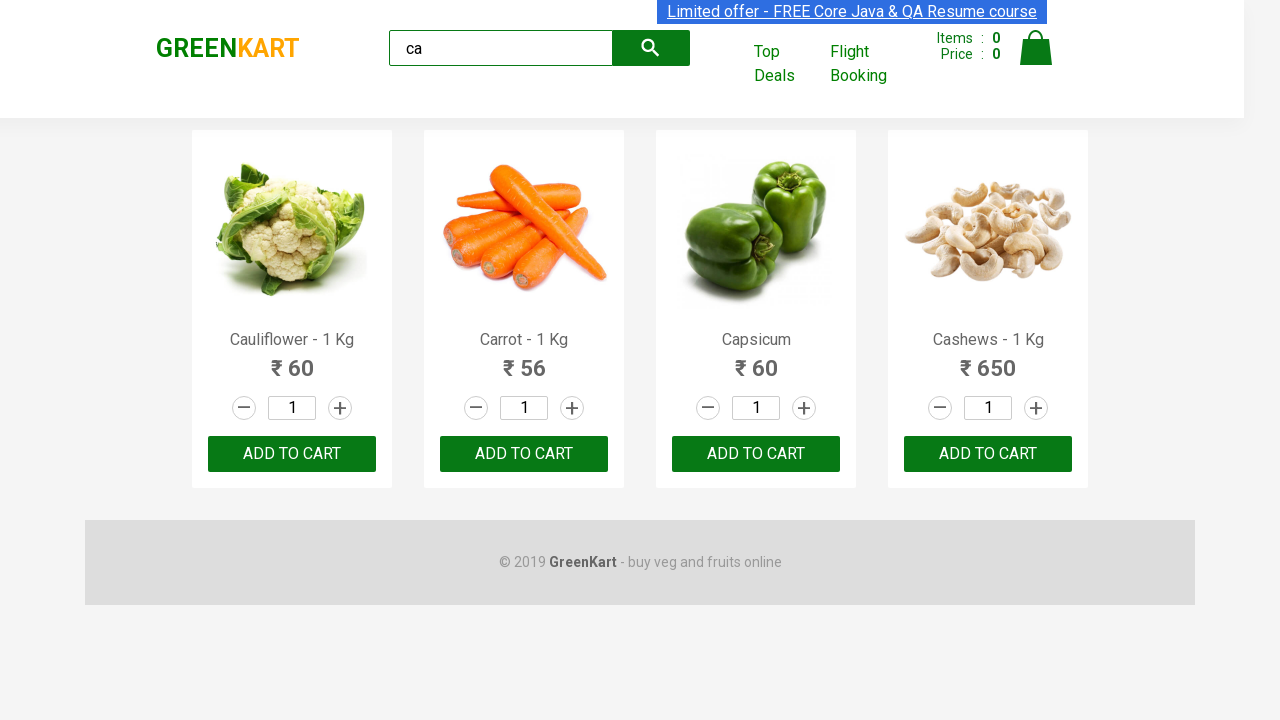

Retrieved product name: Carrot - 1 Kg
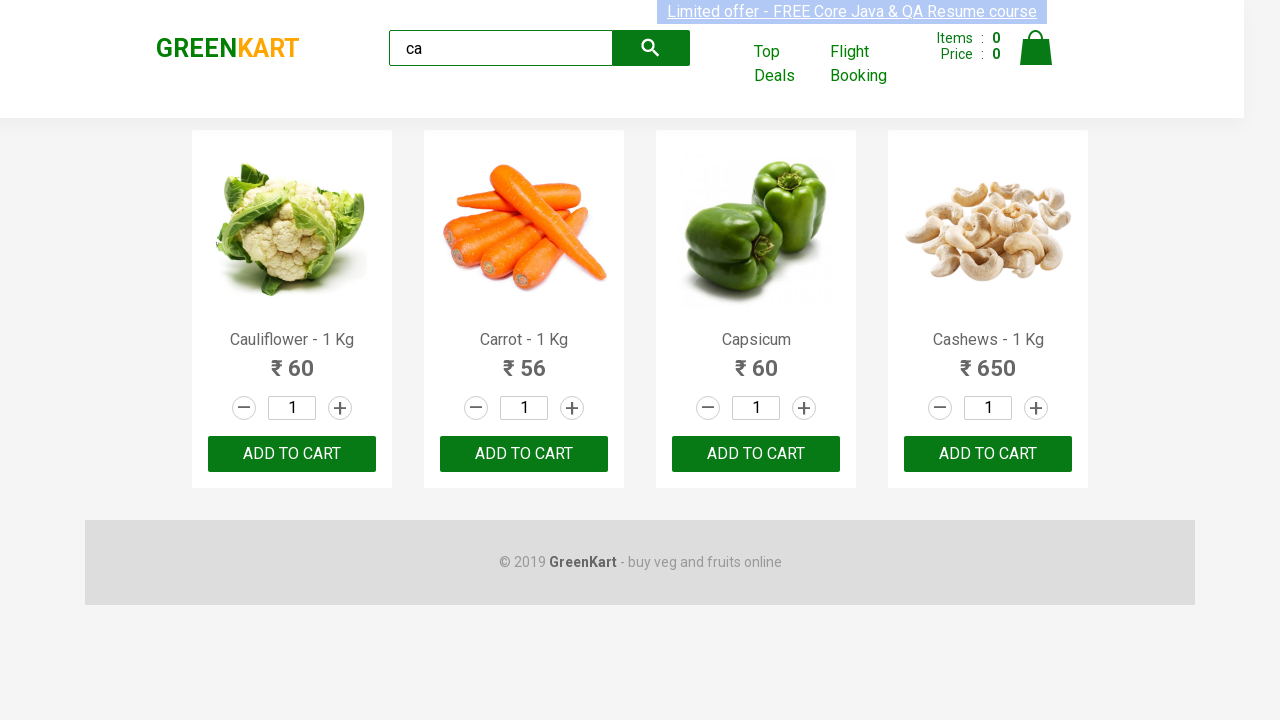

Clicked Add to Cart button for Carrot at (524, 454) on .products .product >> nth=1 >> button
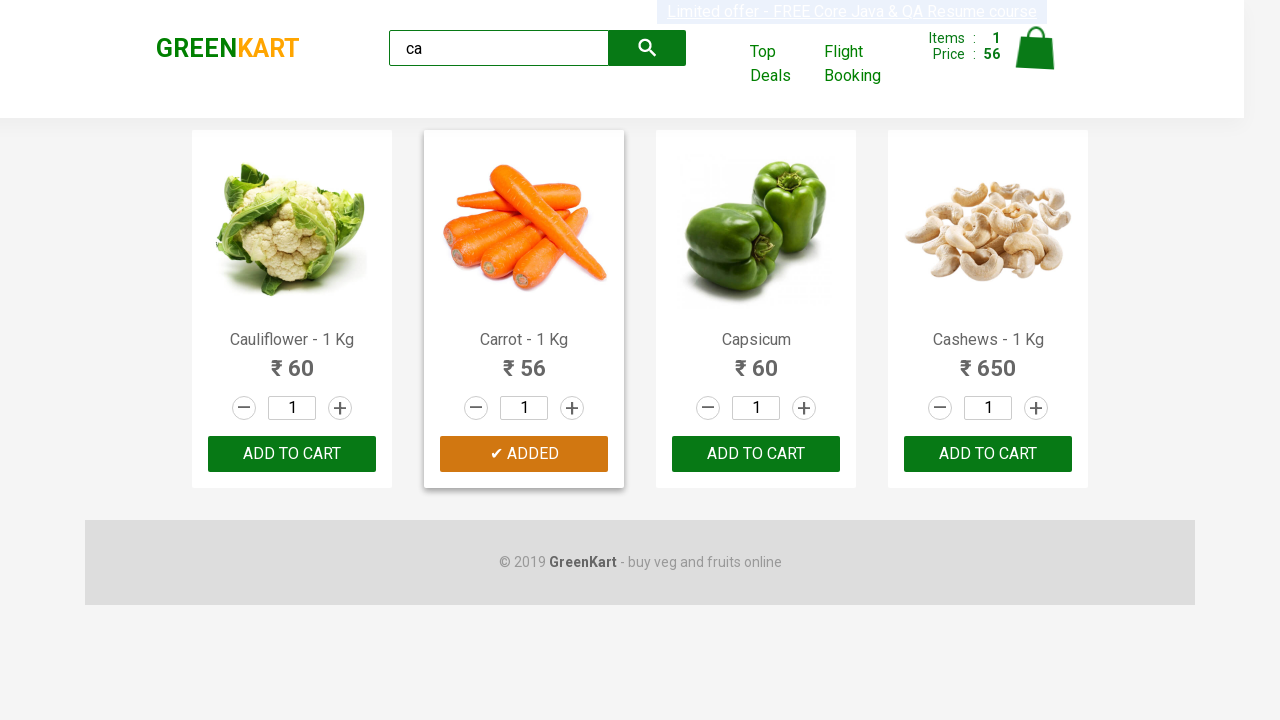

Brand element loaded
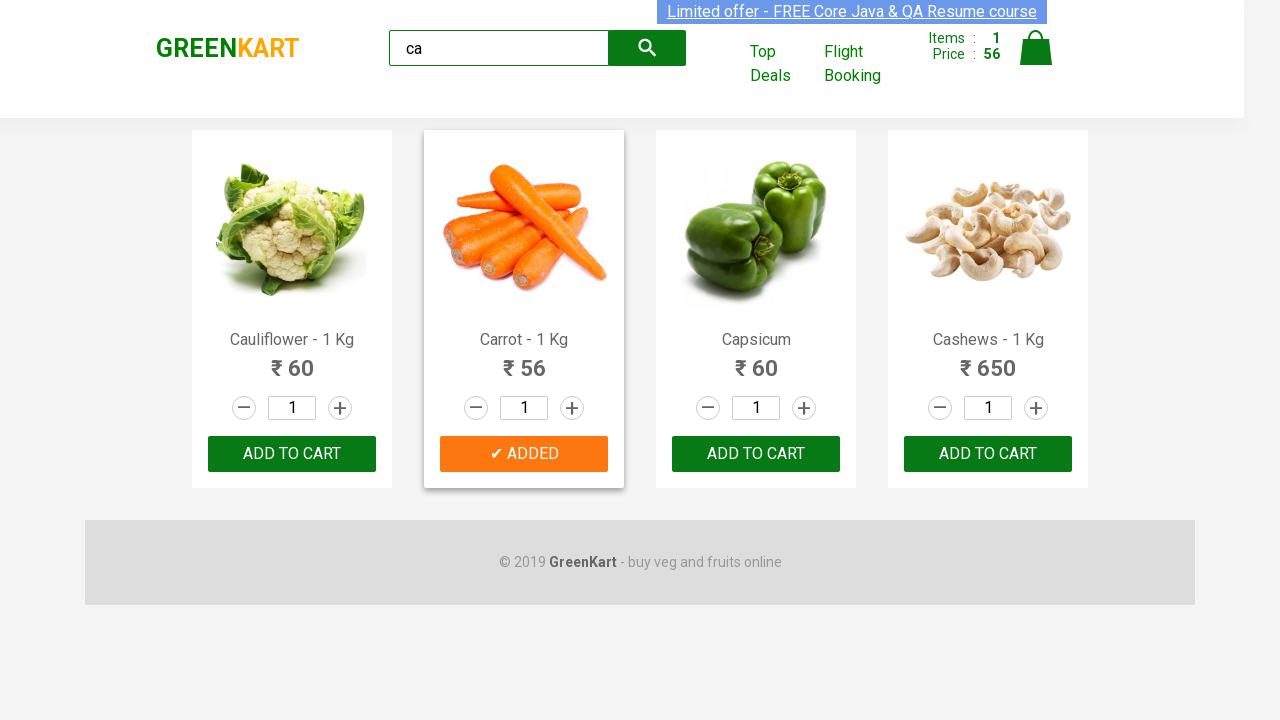

Retrieved brand text: GREENKART
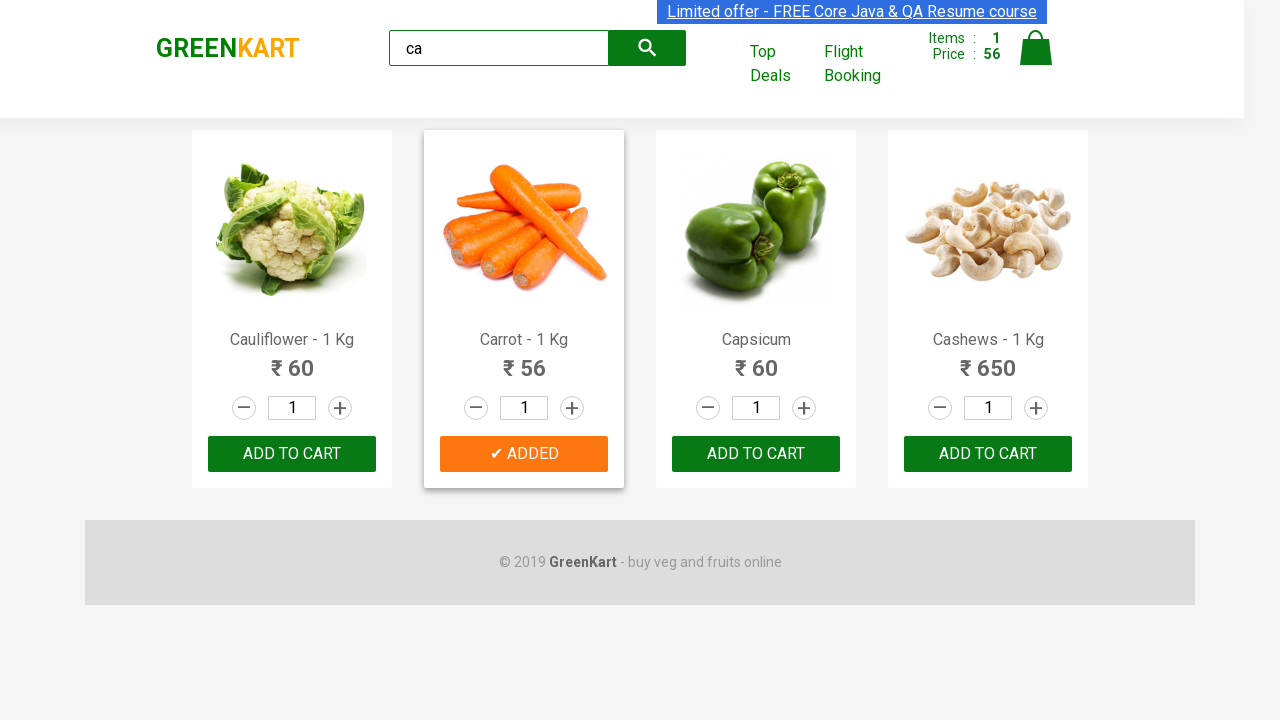

Verified brand text is 'GREENKART'
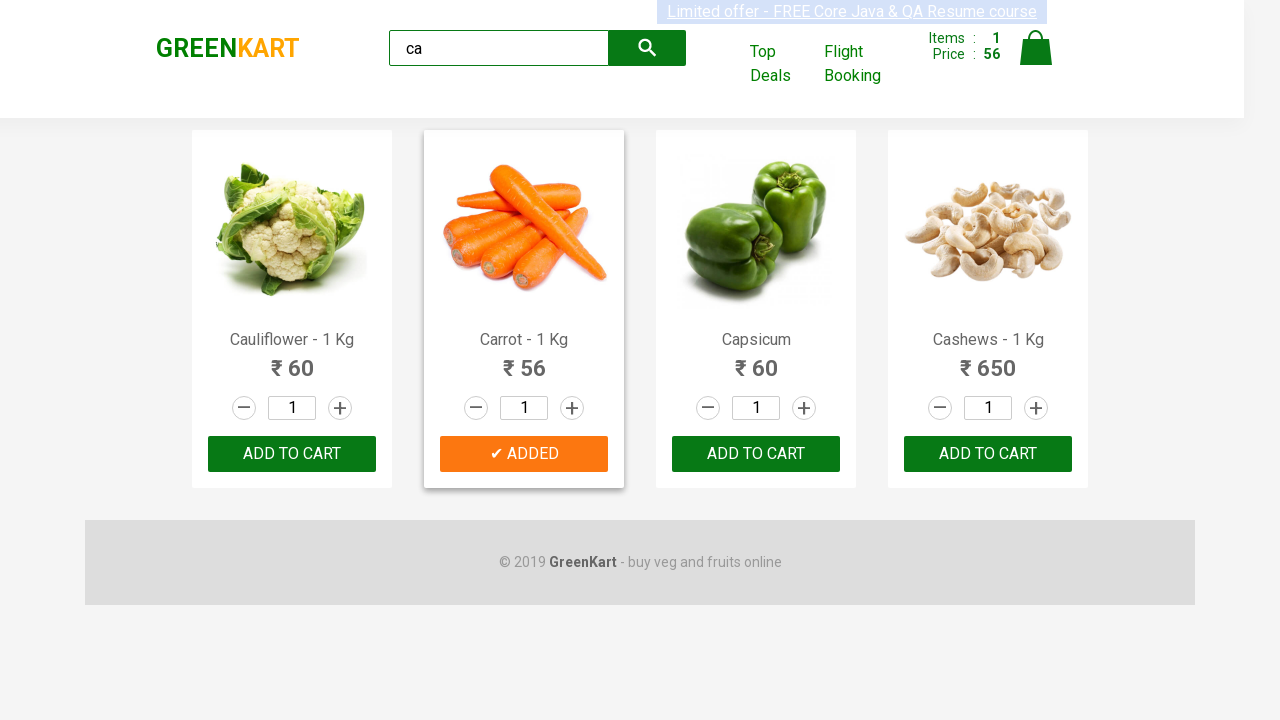

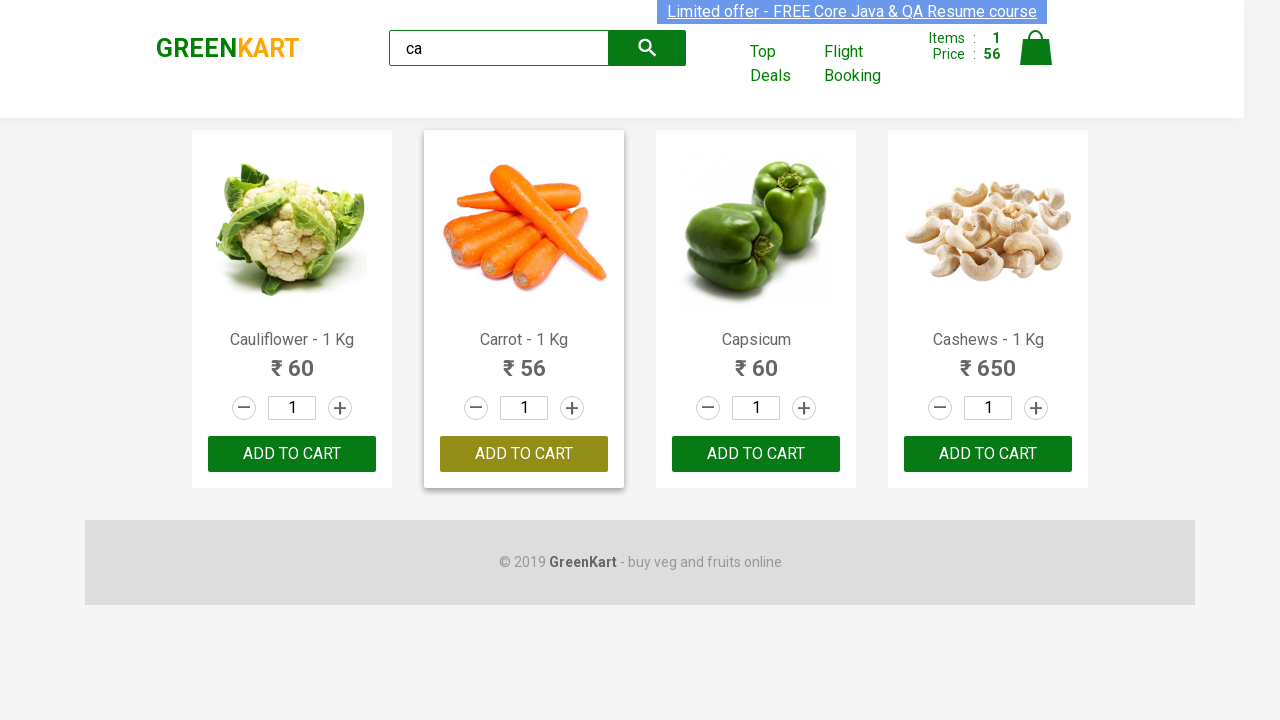